Tests event registration form by filling in full name, email, event date, and additional details, then submitting and verifying the confirmation message.

Starting URL: https://training-support.net/webelements/simple-form

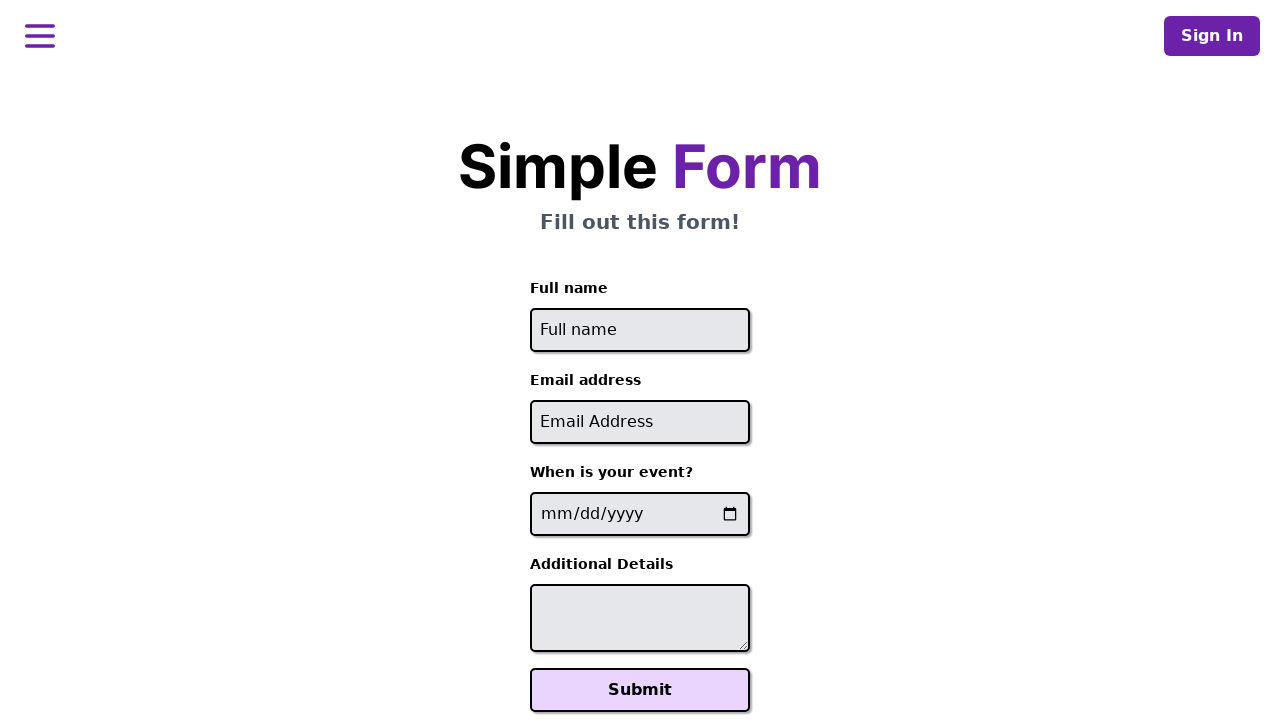

Navigated to event registration form page
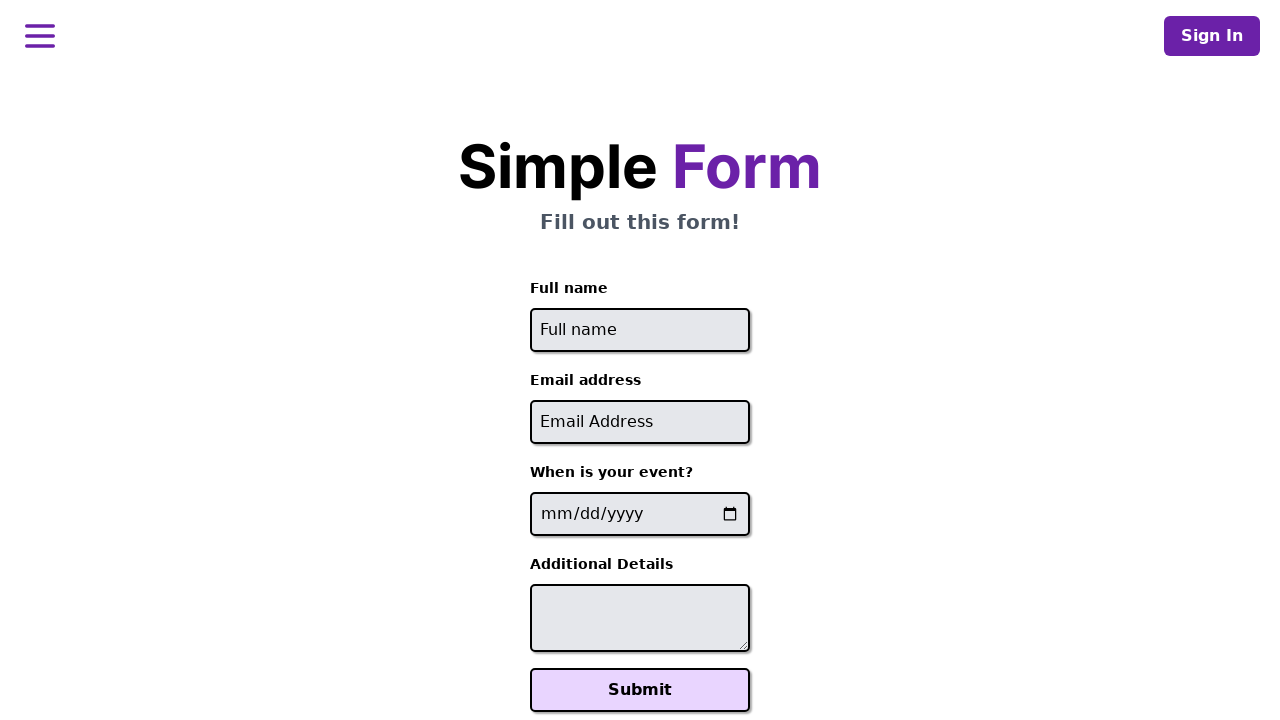

Filled full name field with 'Jennifer Martinez' on #full-name
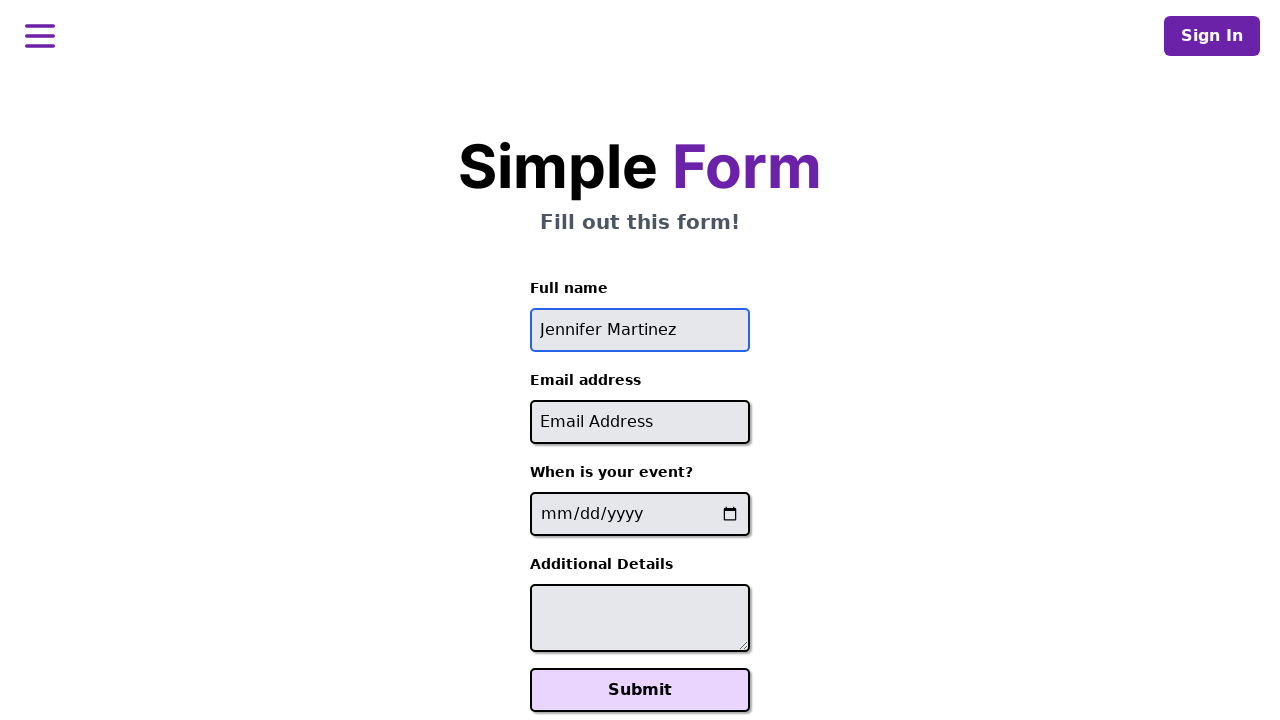

Filled email field with 'jennifer.martinez@example.com' on #email
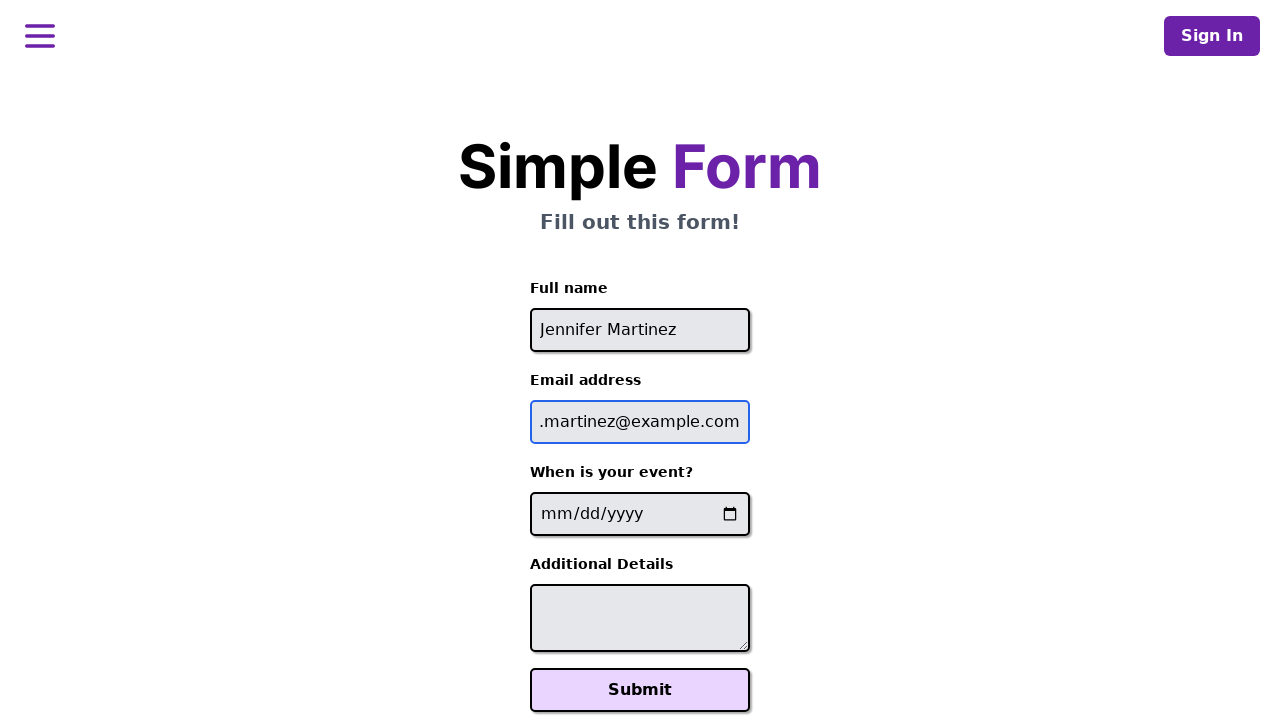

Filled event date field with '2024-06-15' on input[name='event-date']
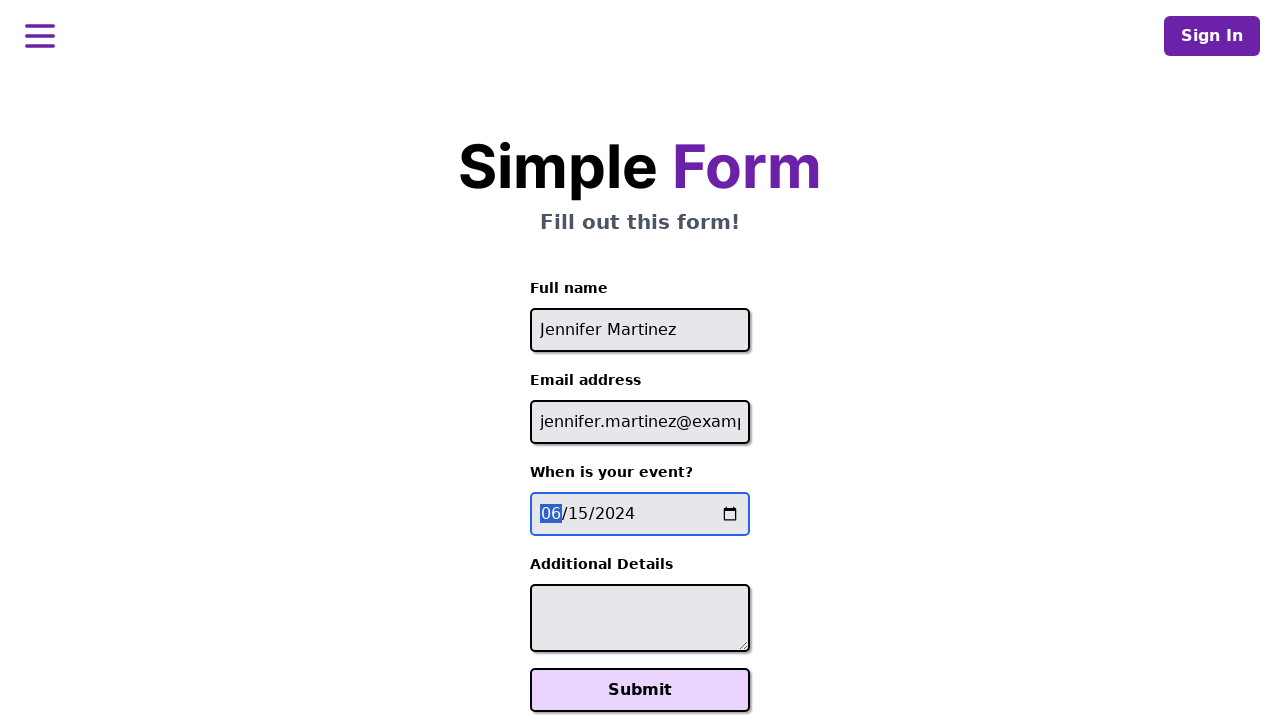

Filled additional details field with accessibility request on #additional-details
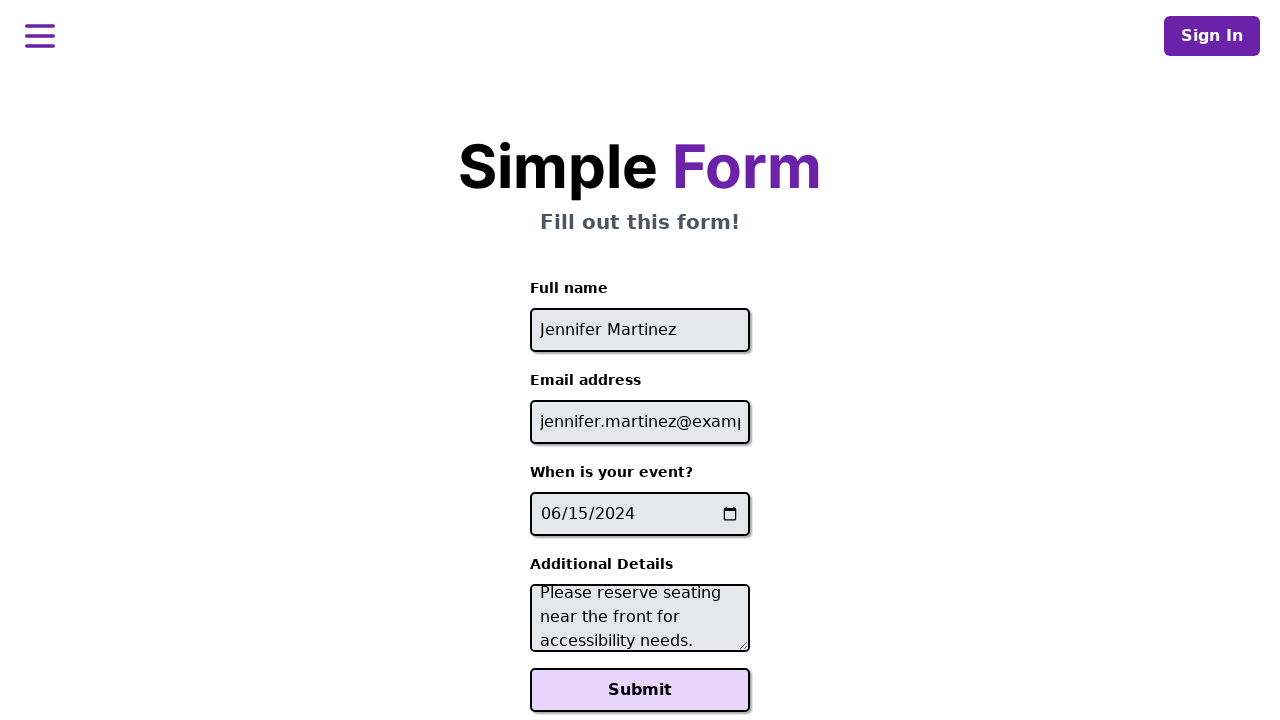

Clicked Submit button to register for event at (640, 690) on xpath=//button[text()='Submit']
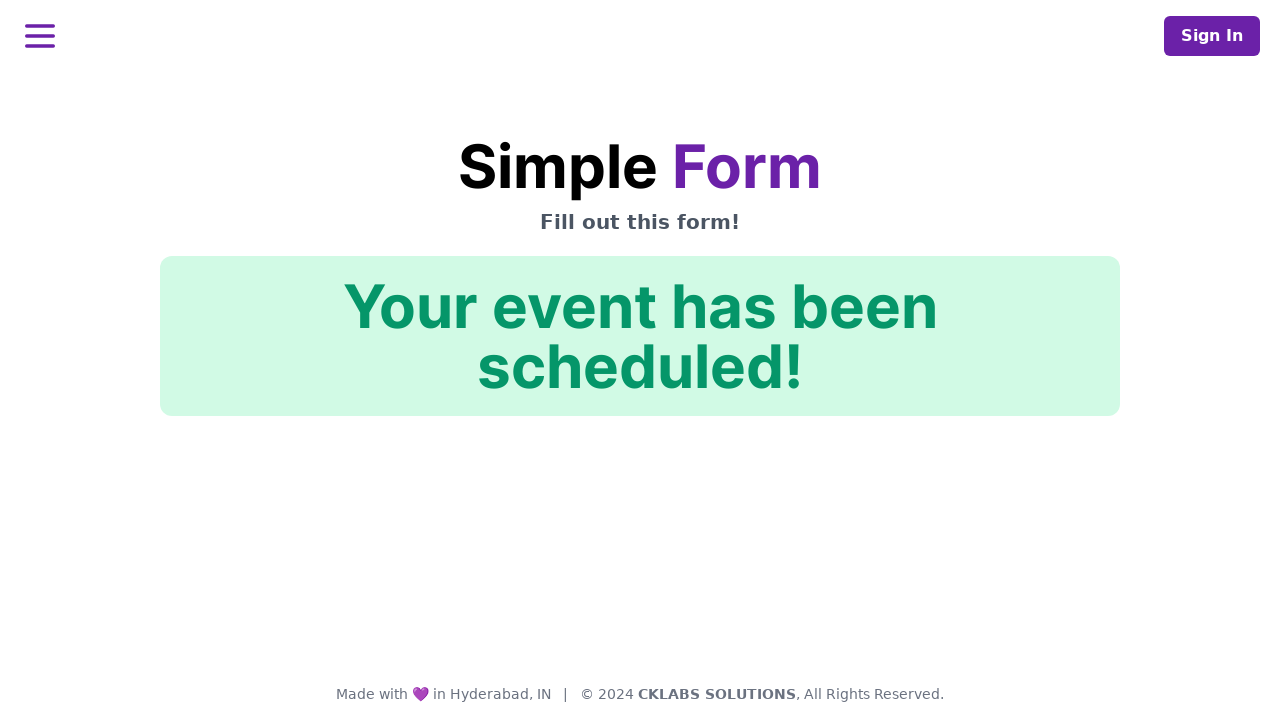

Confirmation message element loaded
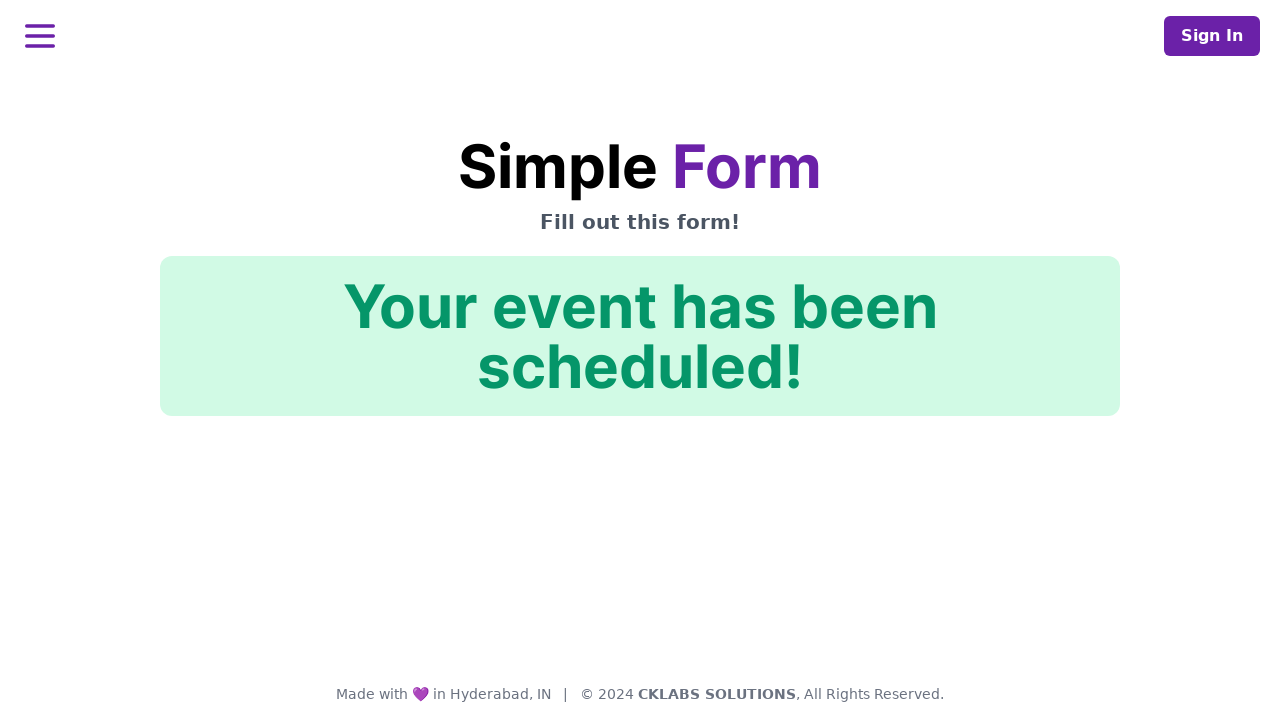

Verified confirmation message: 'Your event has been scheduled!'
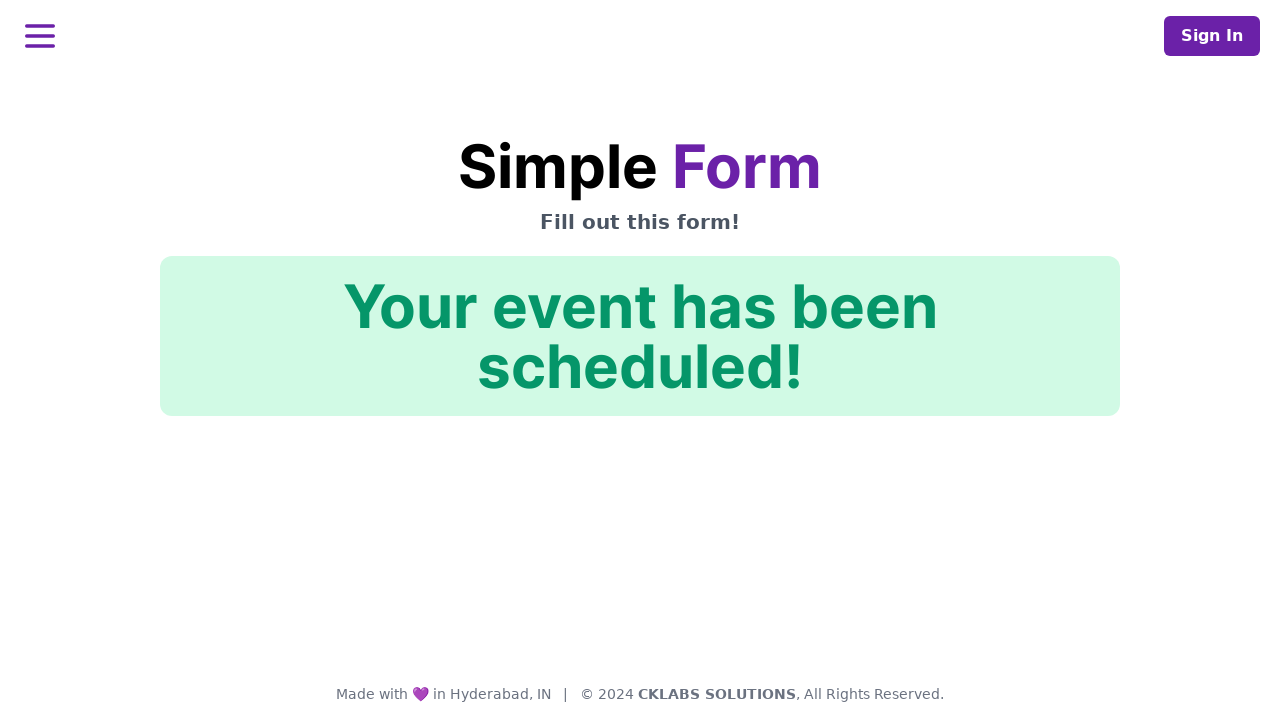

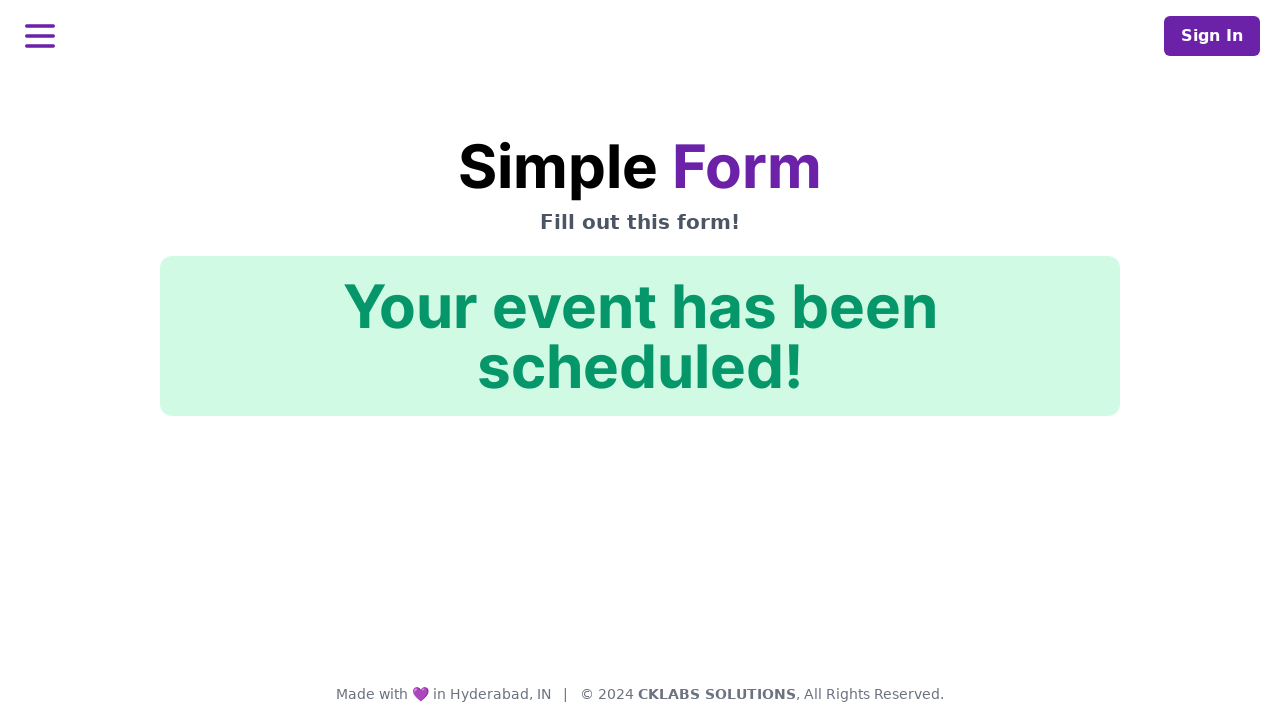